Tests drag and drop functionality by dragging an element from one container and dropping it into another container on the DemoQA demo site

Starting URL: https://demoqa.com/droppable/

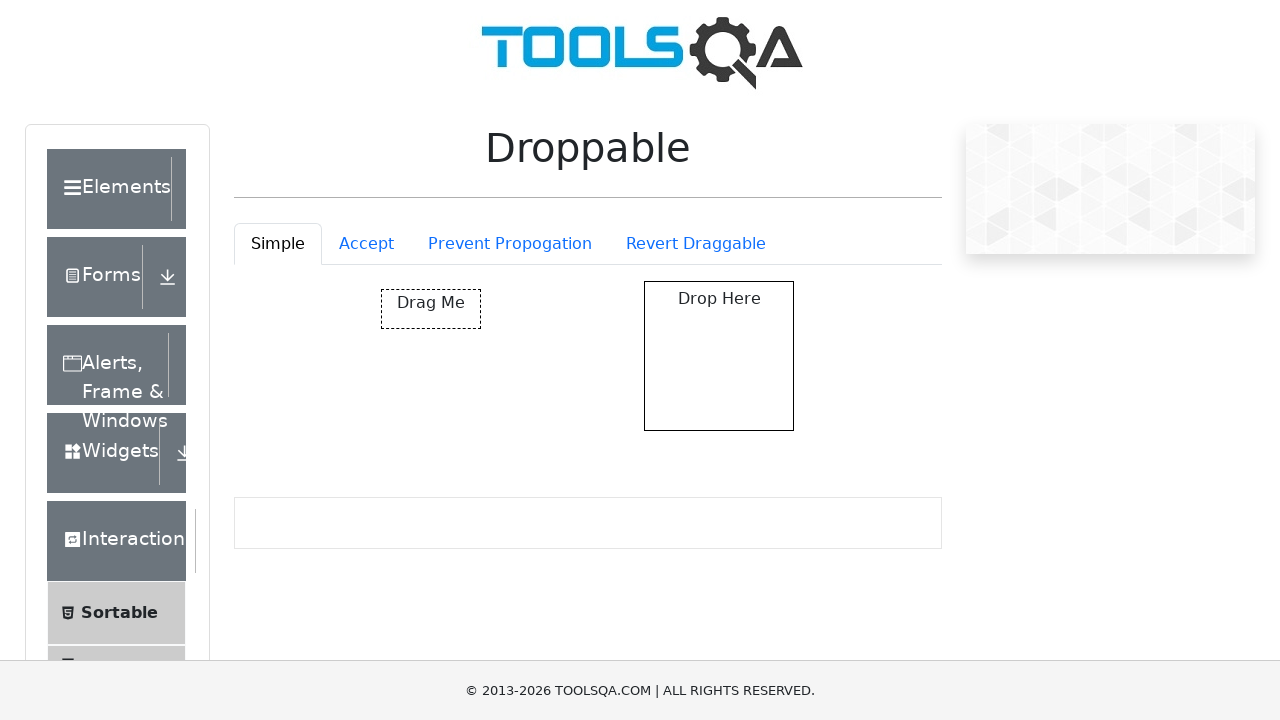

Located the draggable element
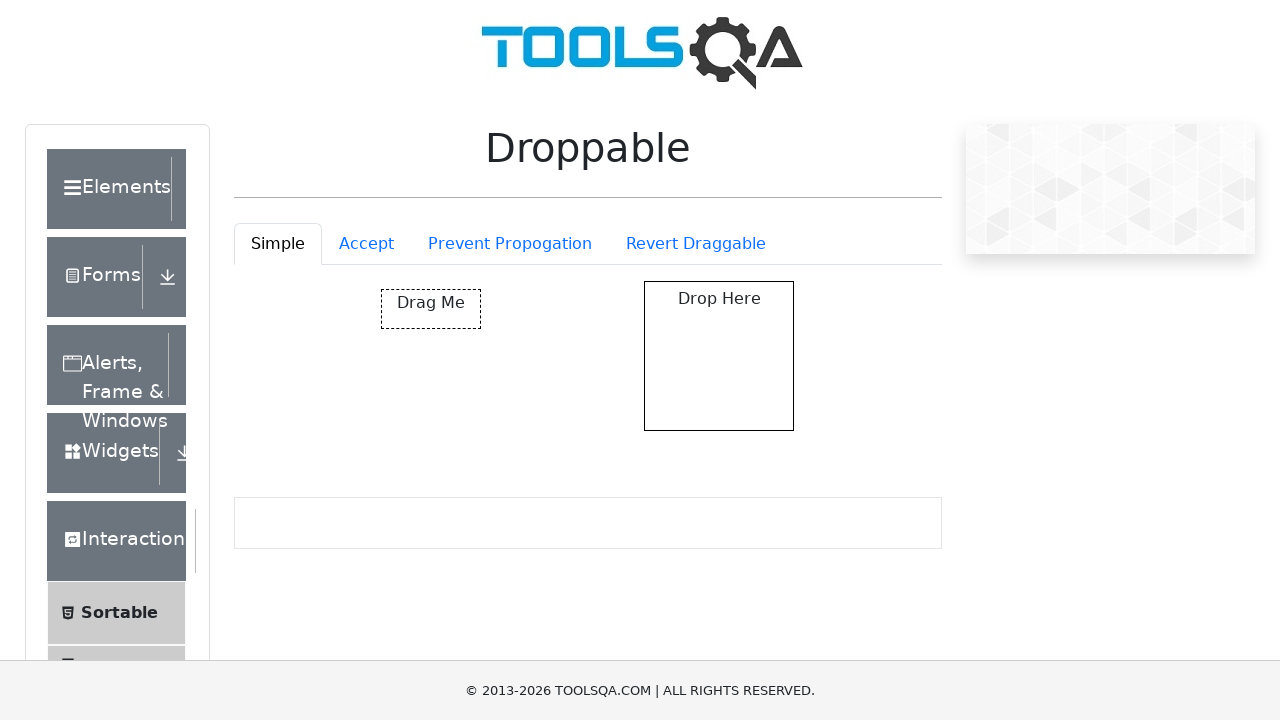

Located the droppable target element
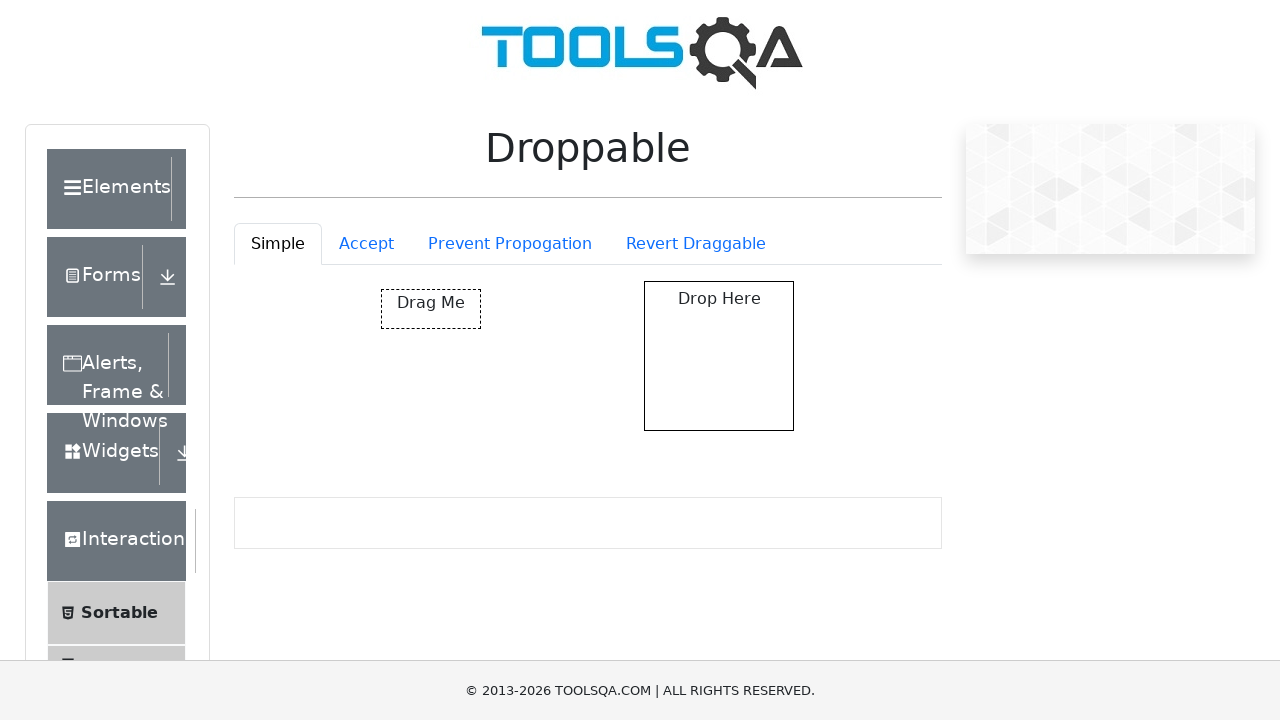

Dragged element from source container and dropped it into target container at (719, 356)
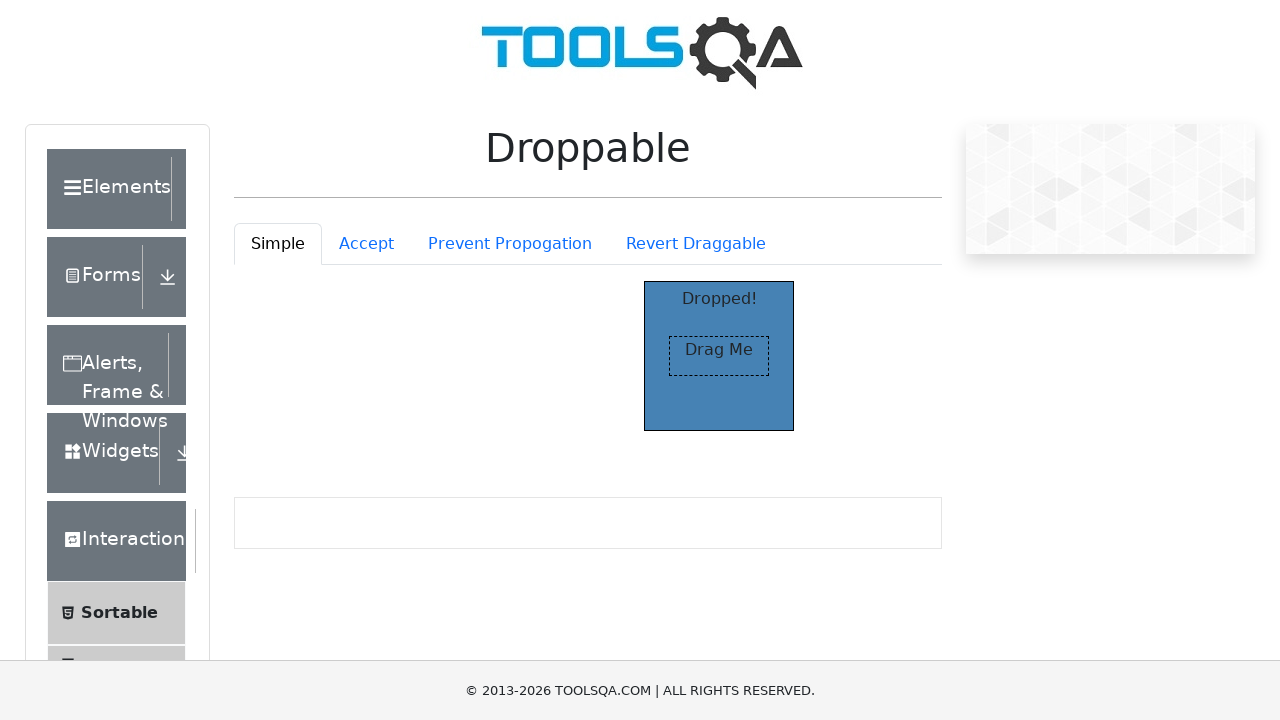

Verified draggable element is still visible after drop
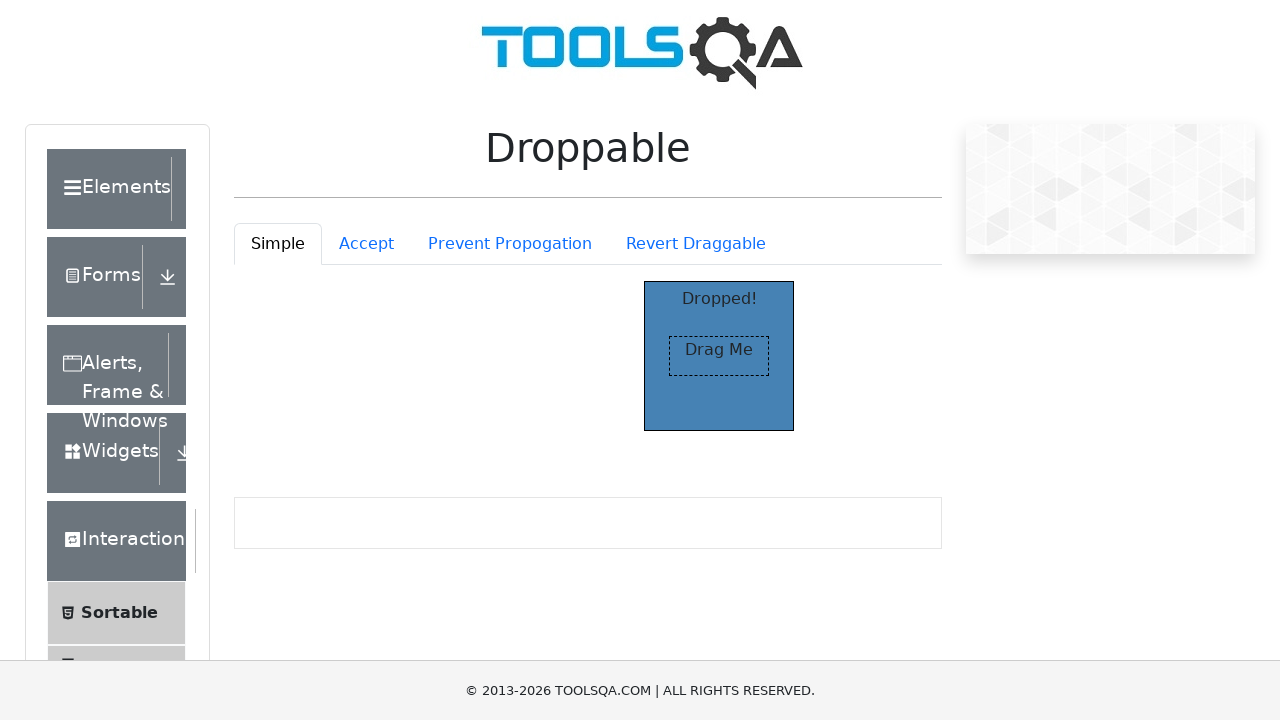

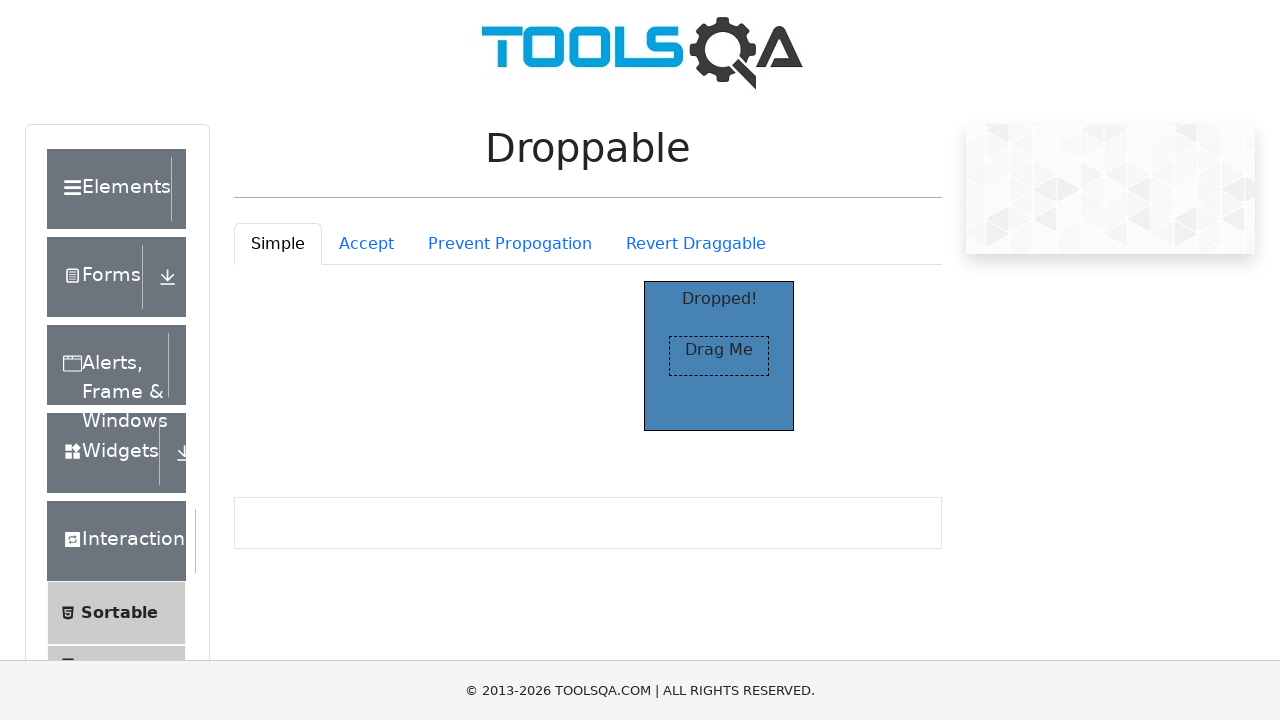